Tests checkbox functionality by clicking the Checkboxes link, selecting the first checkbox, and deselecting the second checkbox.

Starting URL: https://the-internet.herokuapp.com/

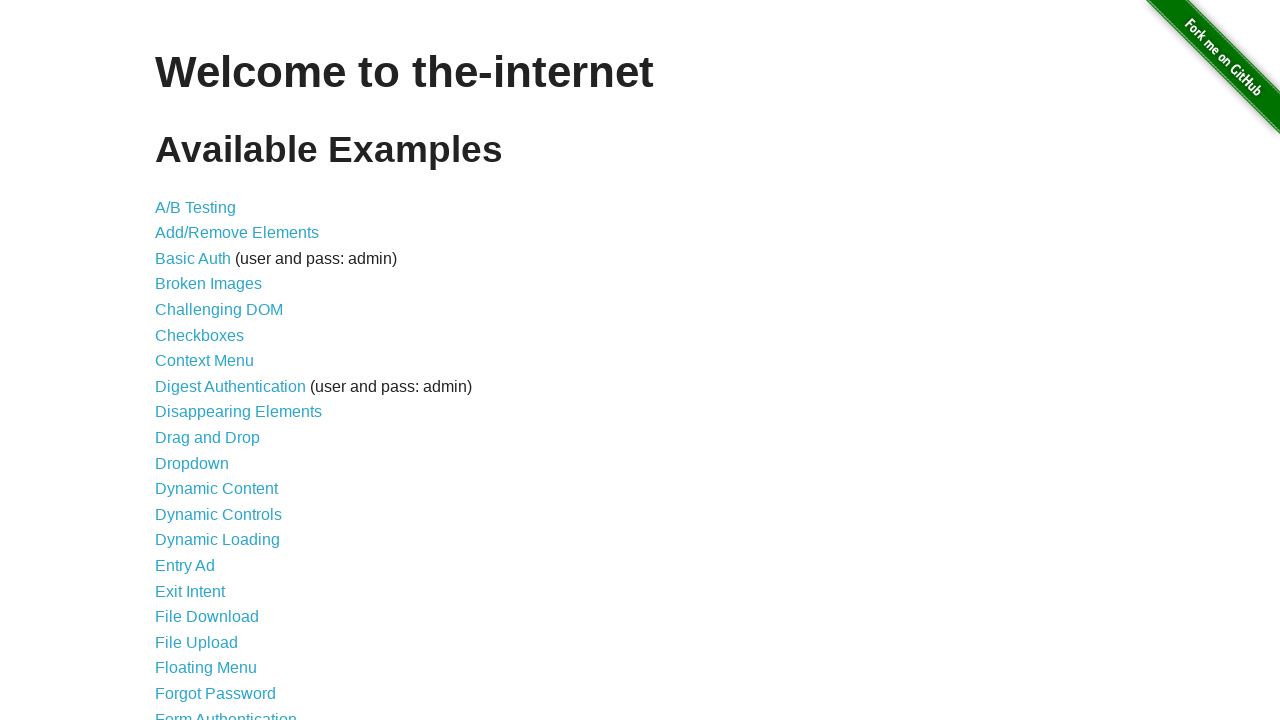

Clicked on Checkboxes link at (200, 335) on text=Checkboxes
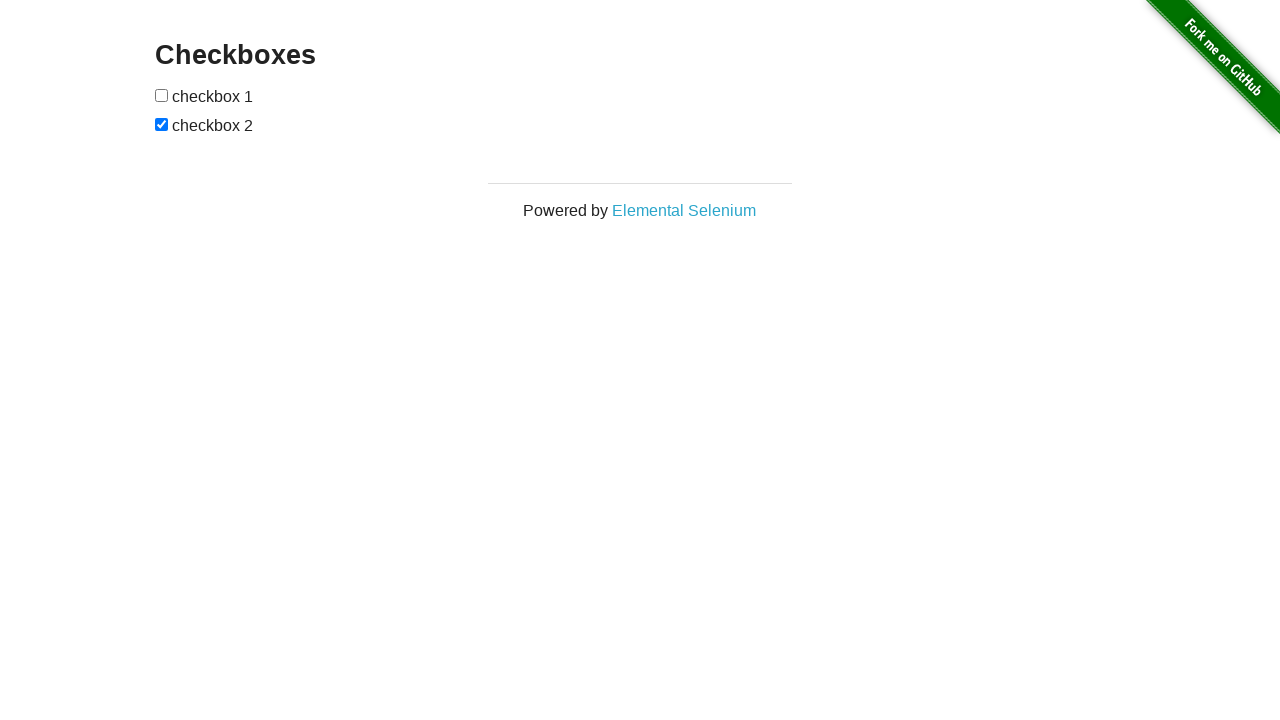

Checkboxes loaded and ready
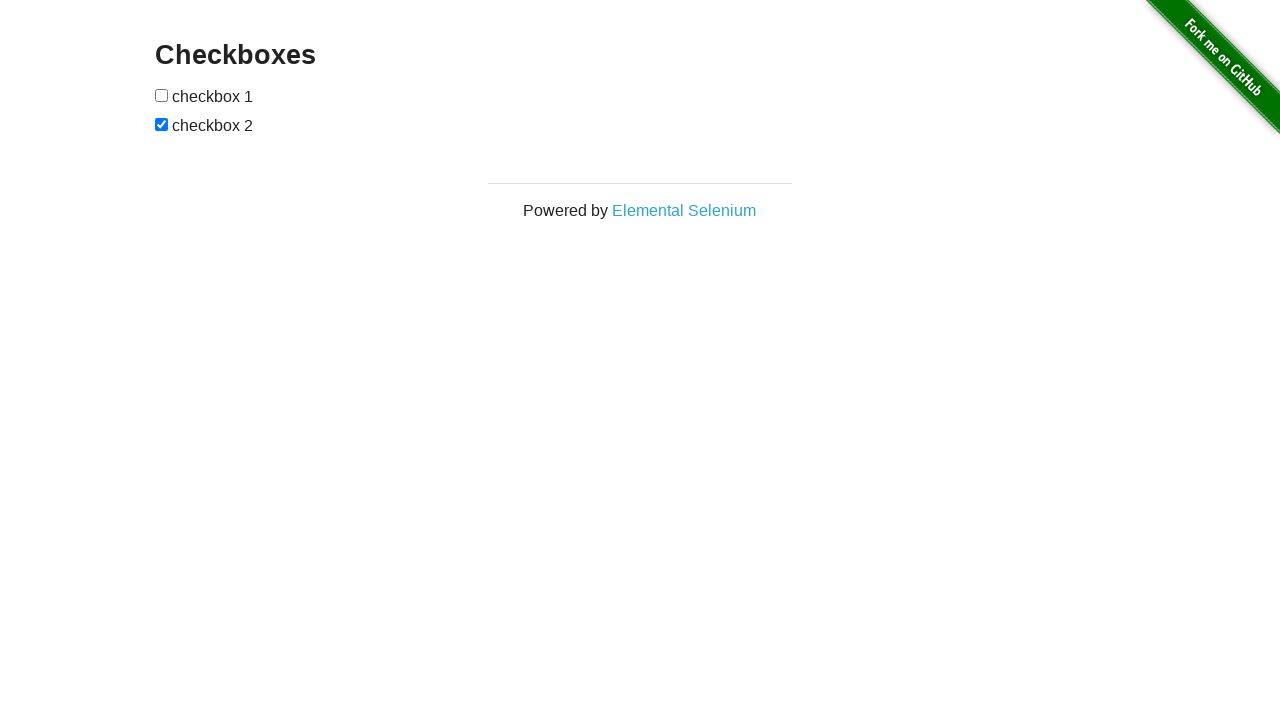

Selected first checkbox at (162, 95) on #checkboxes input >> nth=0
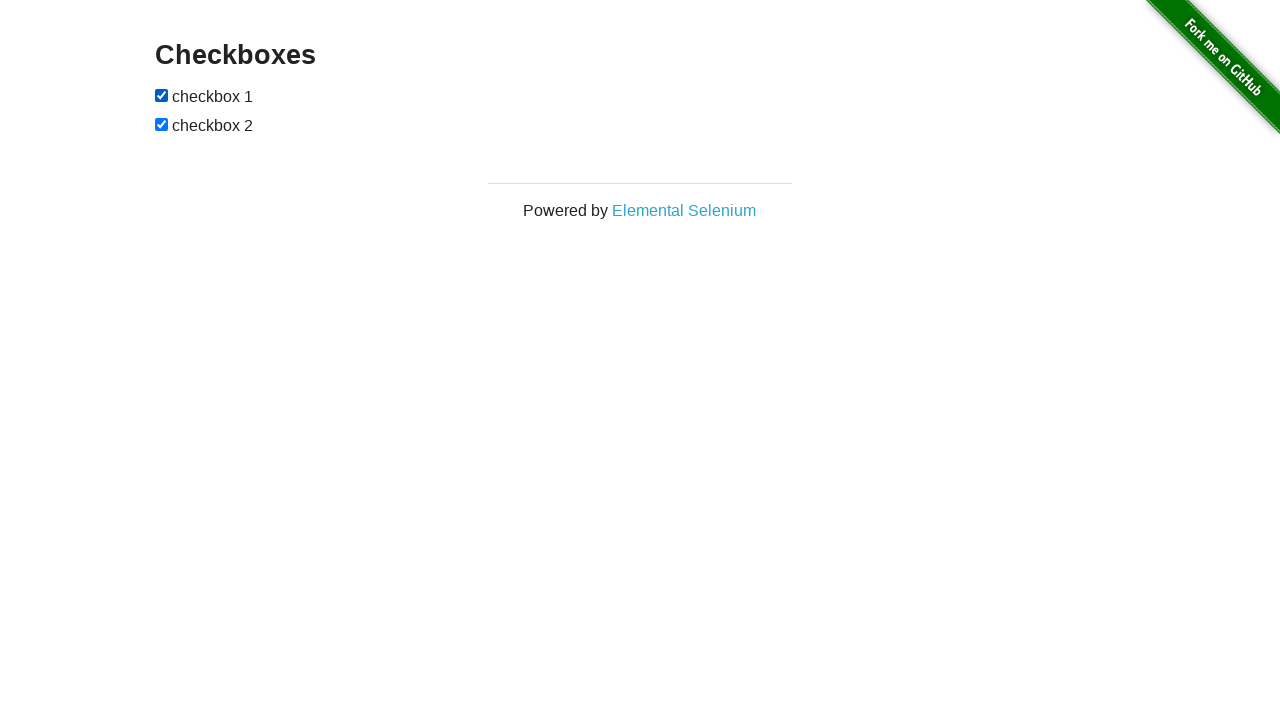

Deselected second checkbox at (162, 124) on #checkboxes input >> nth=1
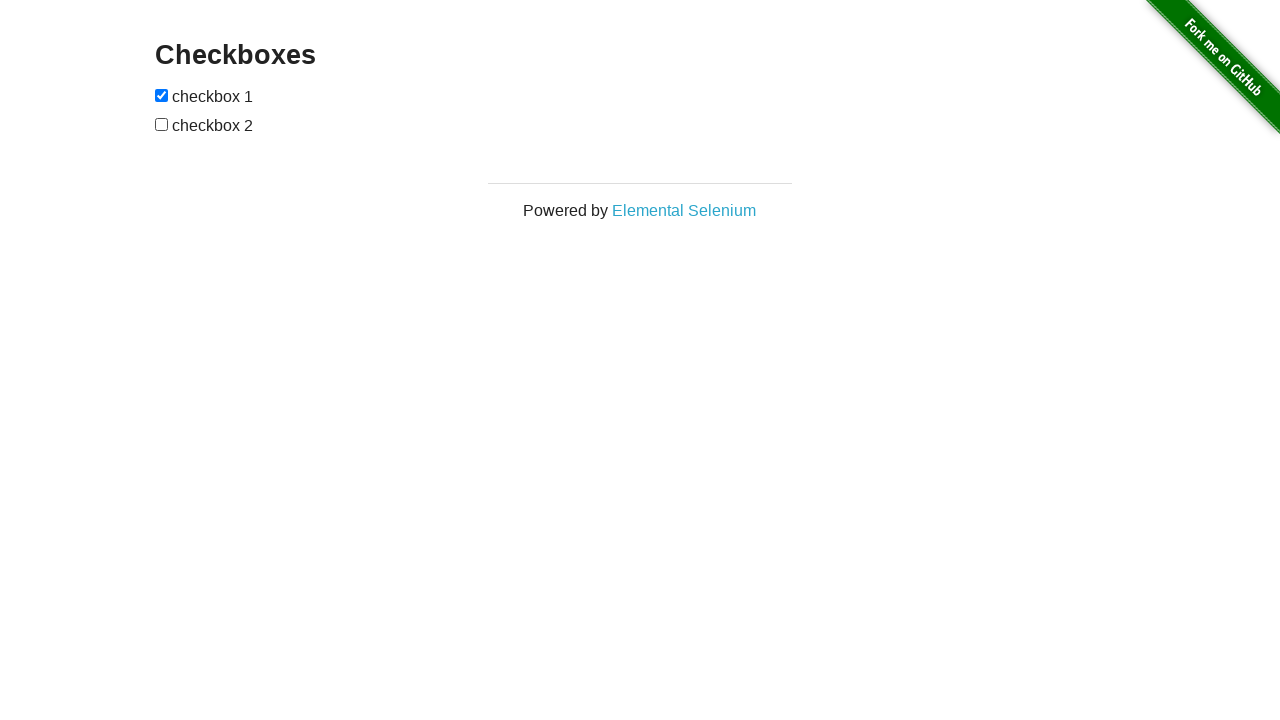

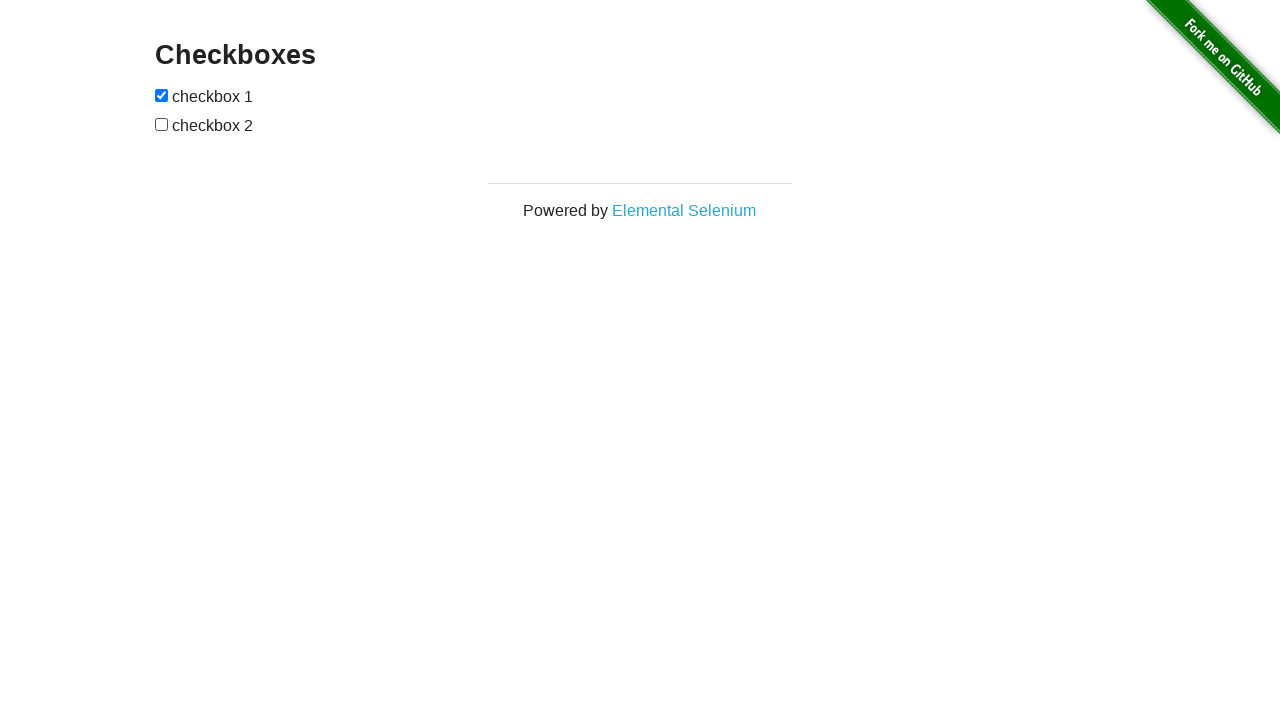